Tests the word translation functionality on WoordHunt by searching for a word and verifying the translation result

Starting URL: https://wooordhunt.ru/

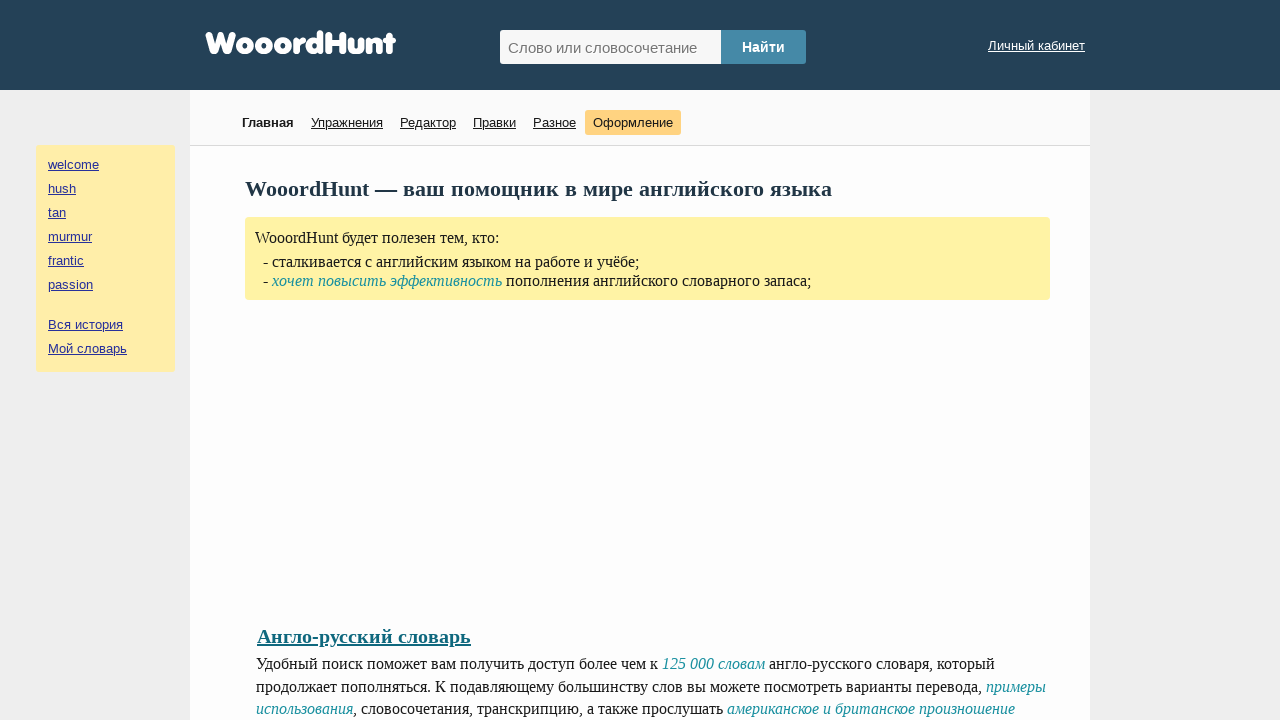

Filled search field with word 'apple' on #hunted_word
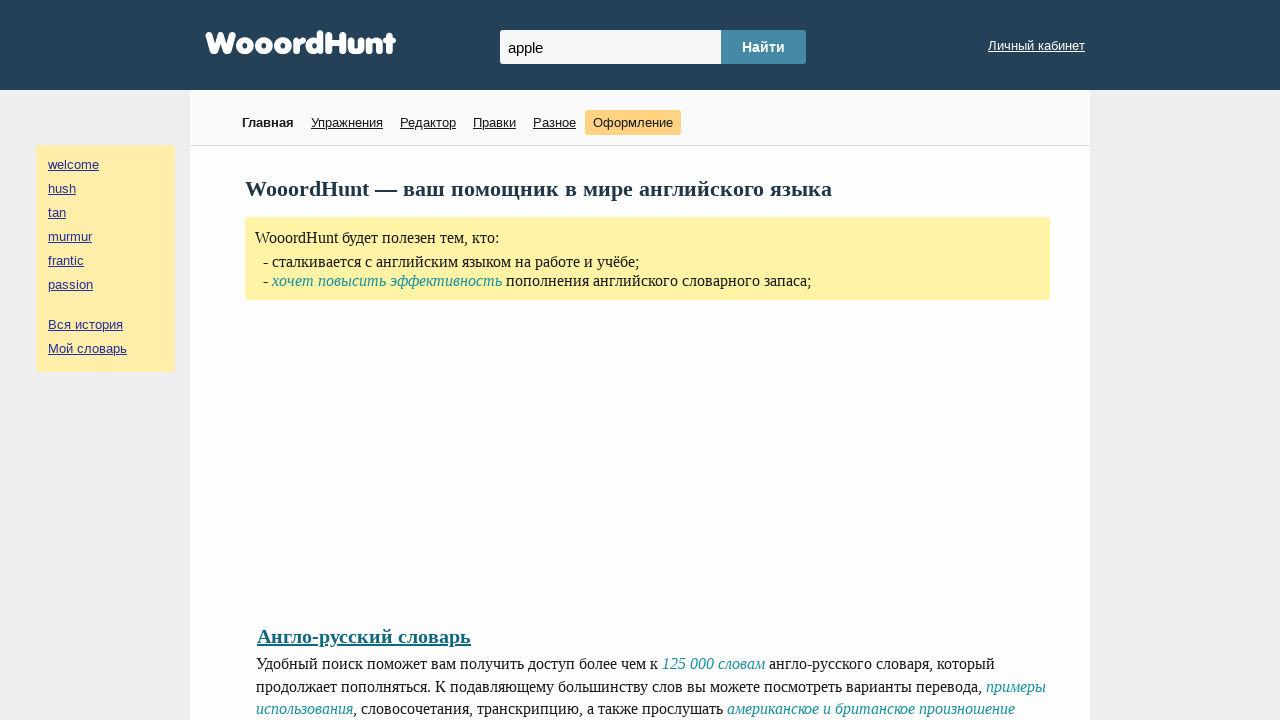

Clicked submit button to search for translation at (764, 47) on #hunted_word_submit
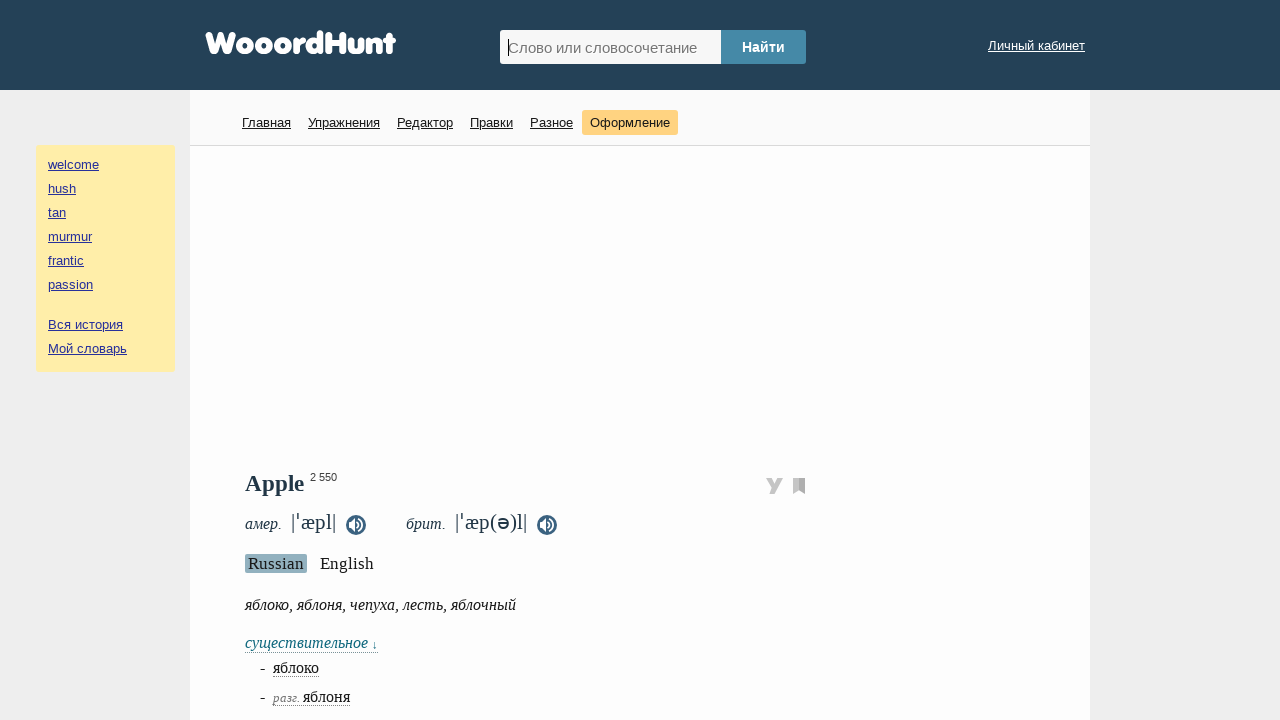

Translation result loaded successfully
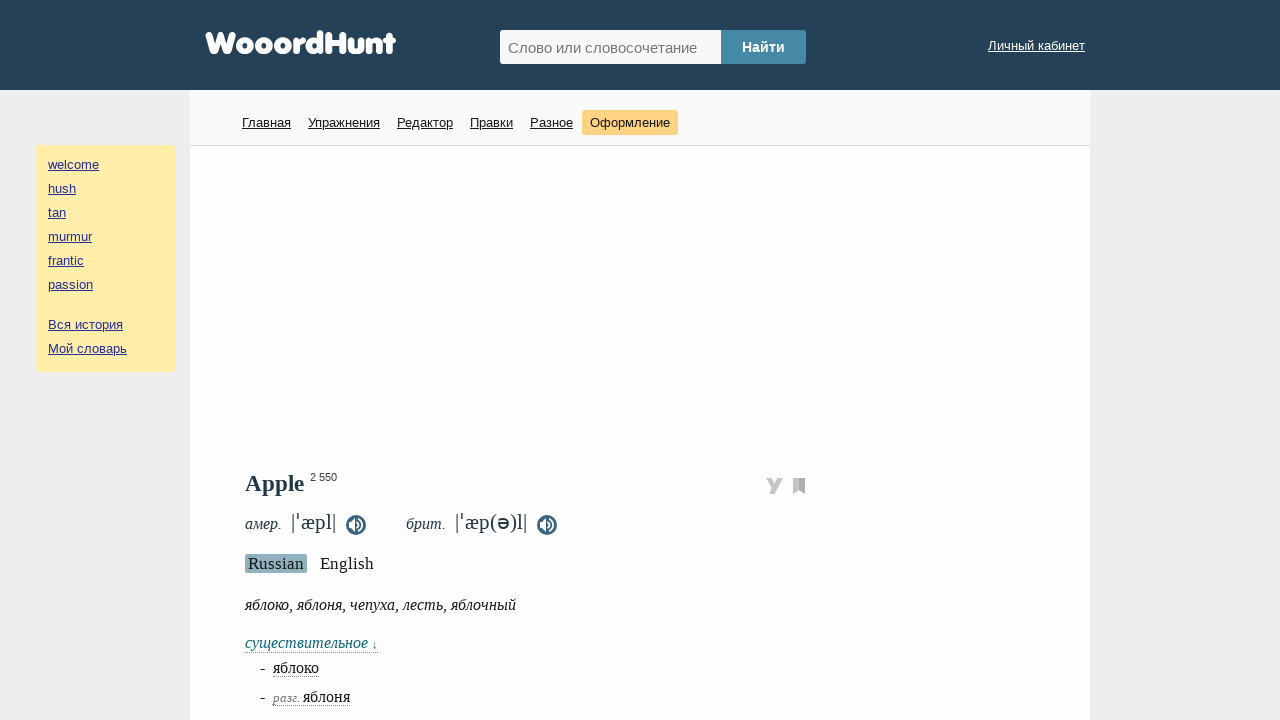

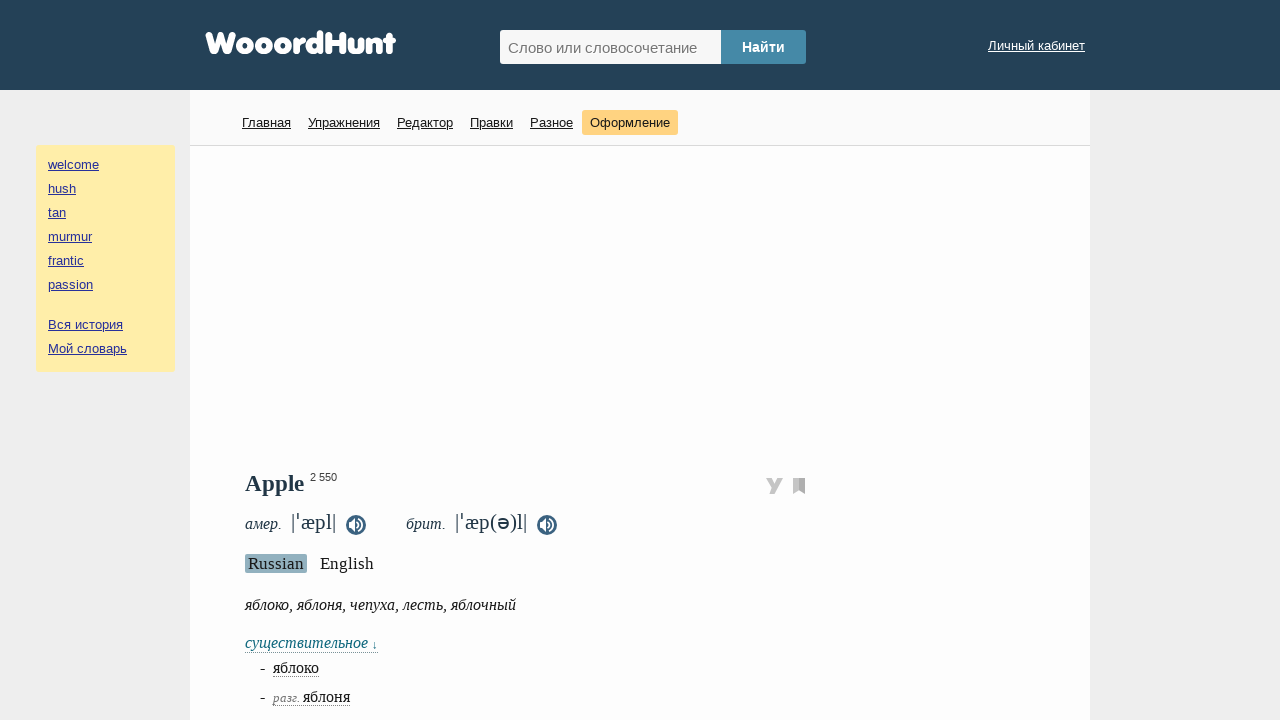